Navigates to W3Schools HTML "Try It" editor page and clicks the Run button to execute the HTML code example

Starting URL: https://www.w3schools.com/html/tryit.asp?filename=tryhtml_intro

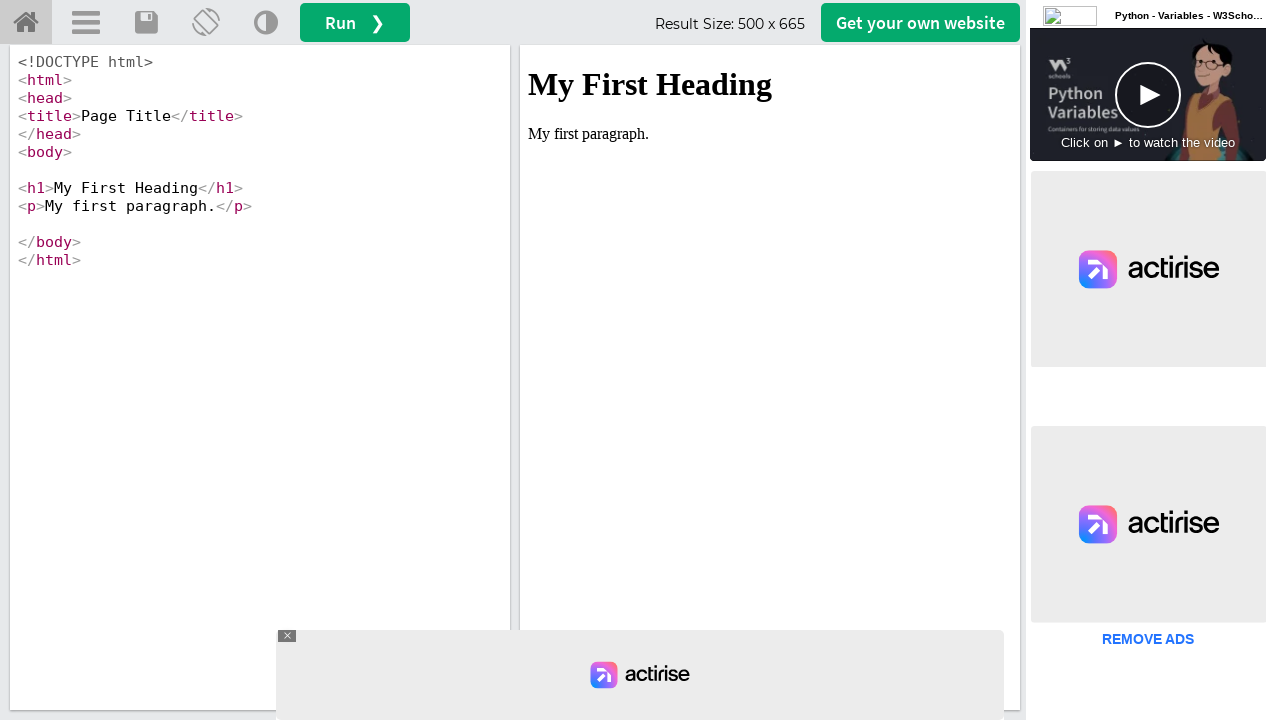

Run button is visible and ready
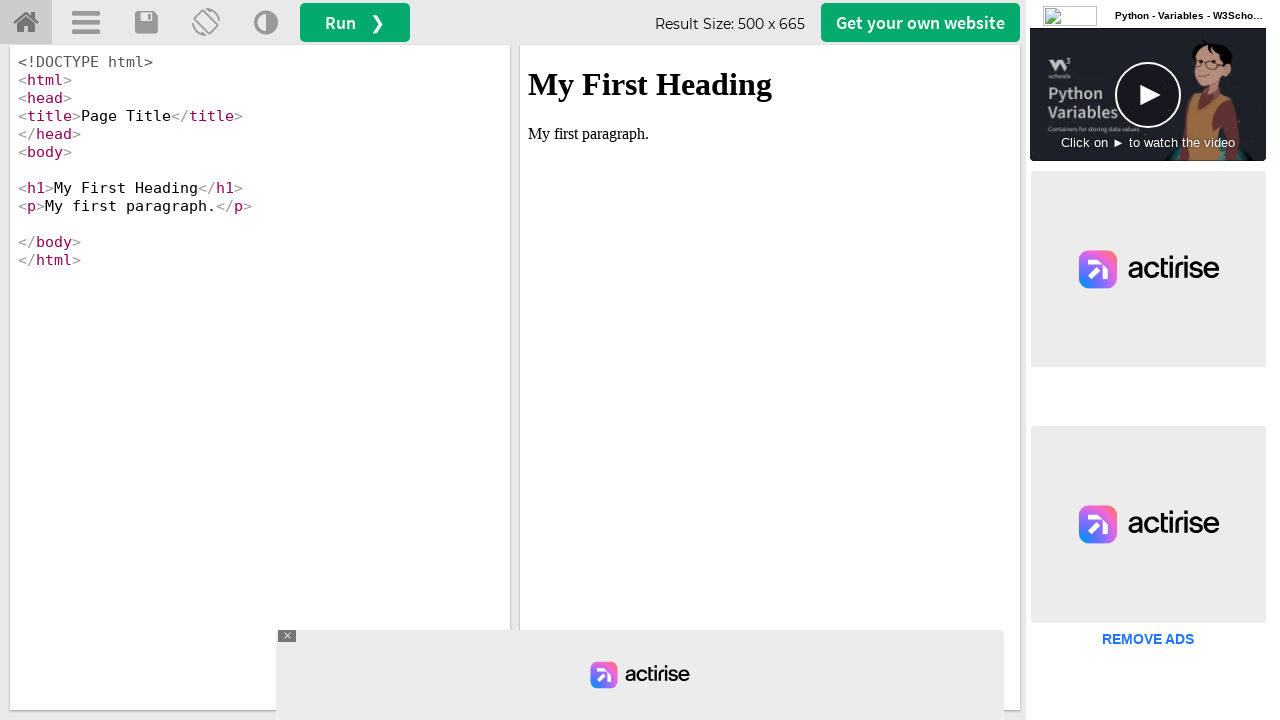

Clicked the Run button to execute HTML code example at (355, 22) on #runbtn
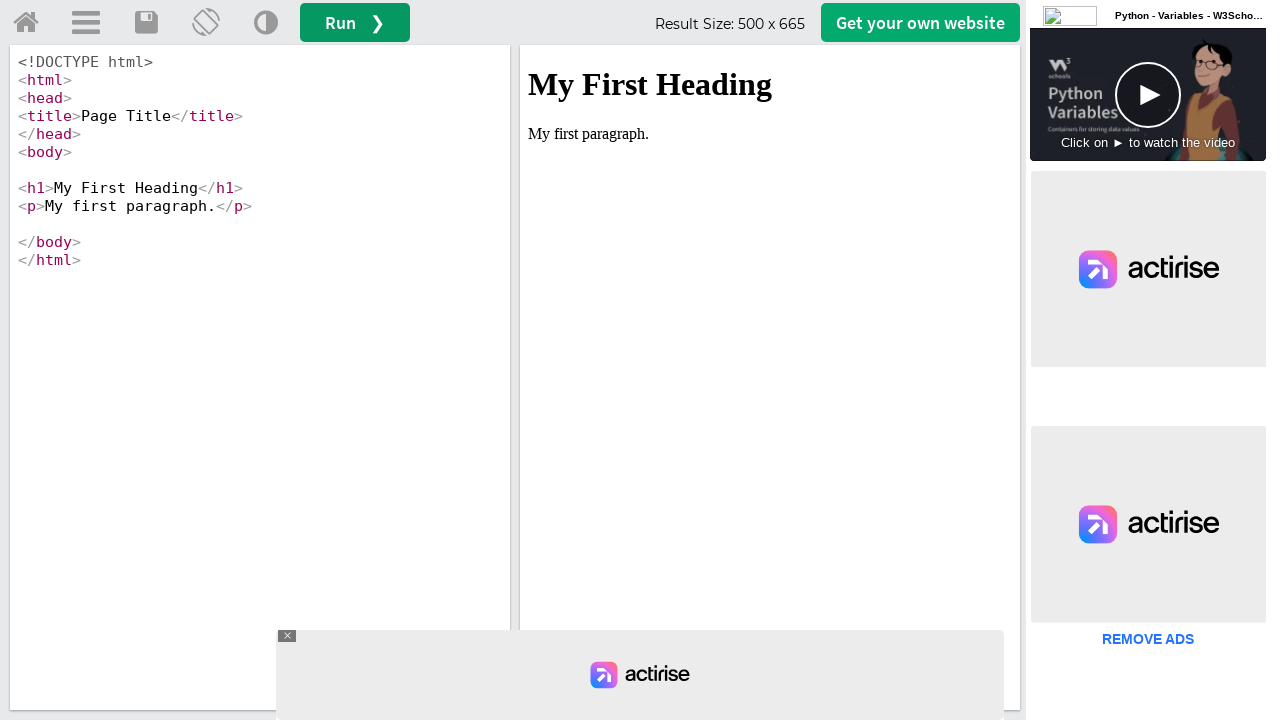

HTML code has been executed and result is displayed in iframe
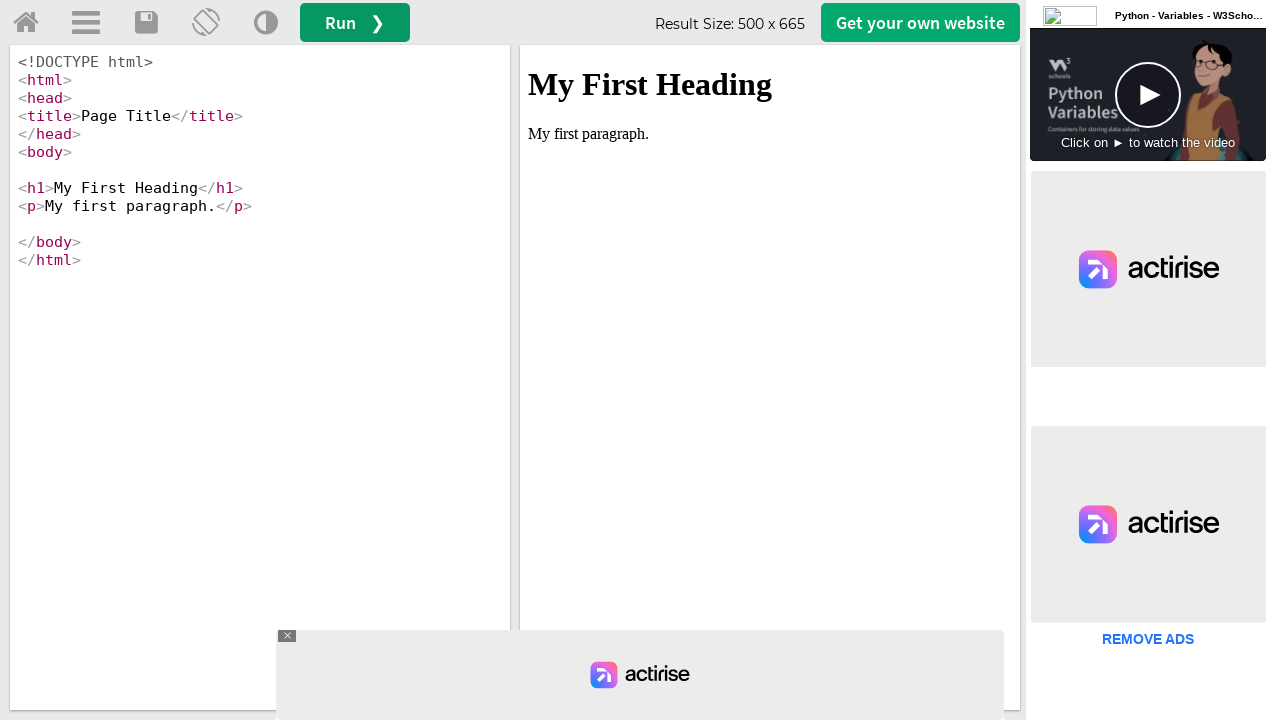

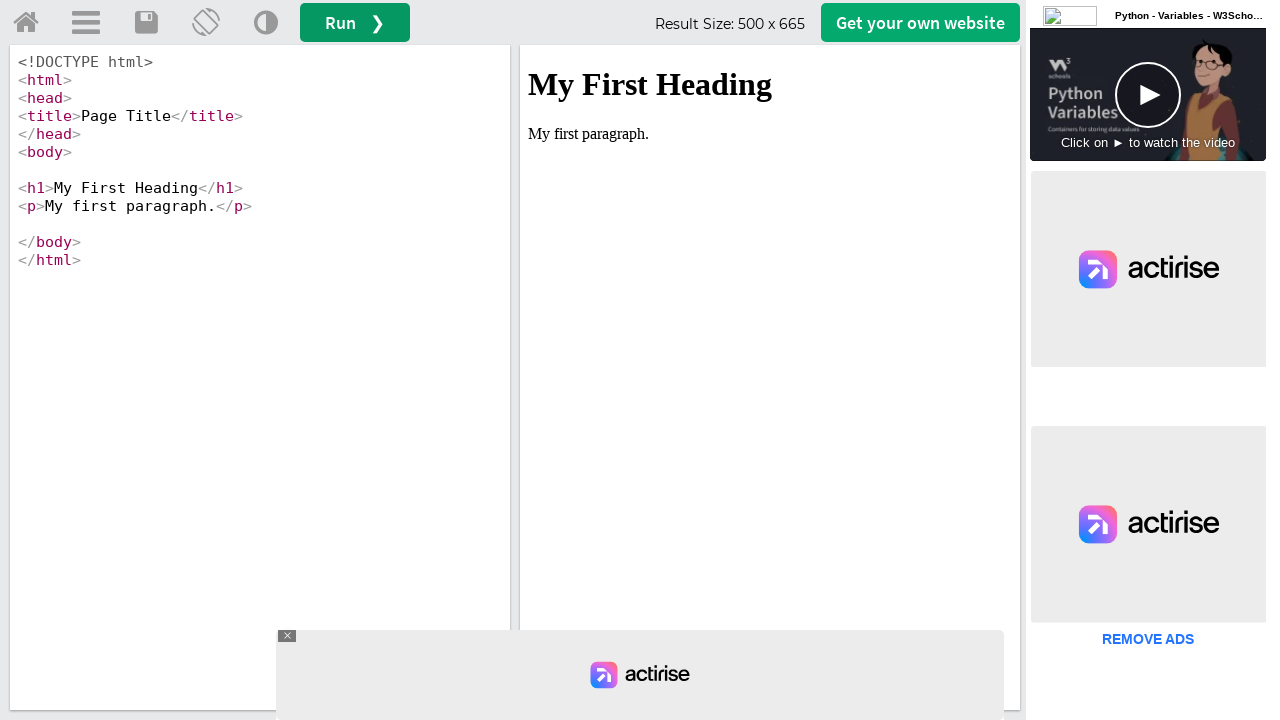